Tests simulating payment by going to cart, placing order, and filling payment details form

Starting URL: https://www.demoblaze.com/

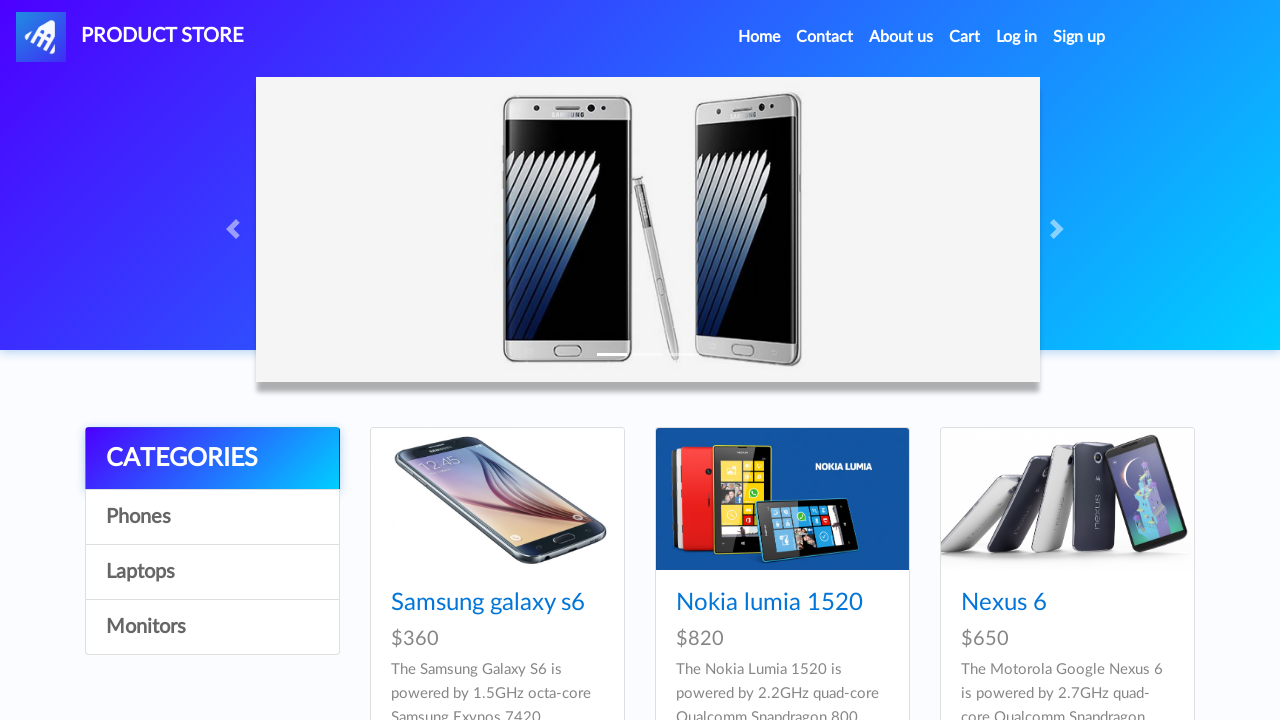

Waited for cart link to be available
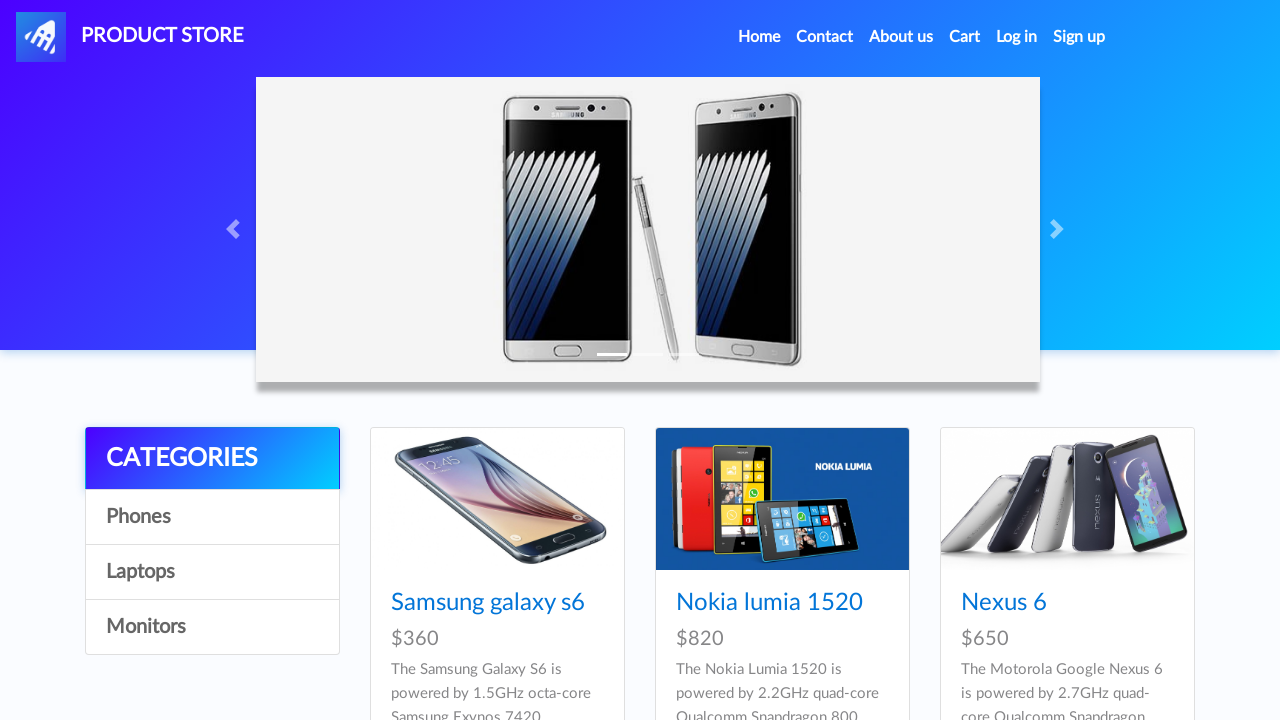

Clicked on cart link at (965, 37) on #cartur
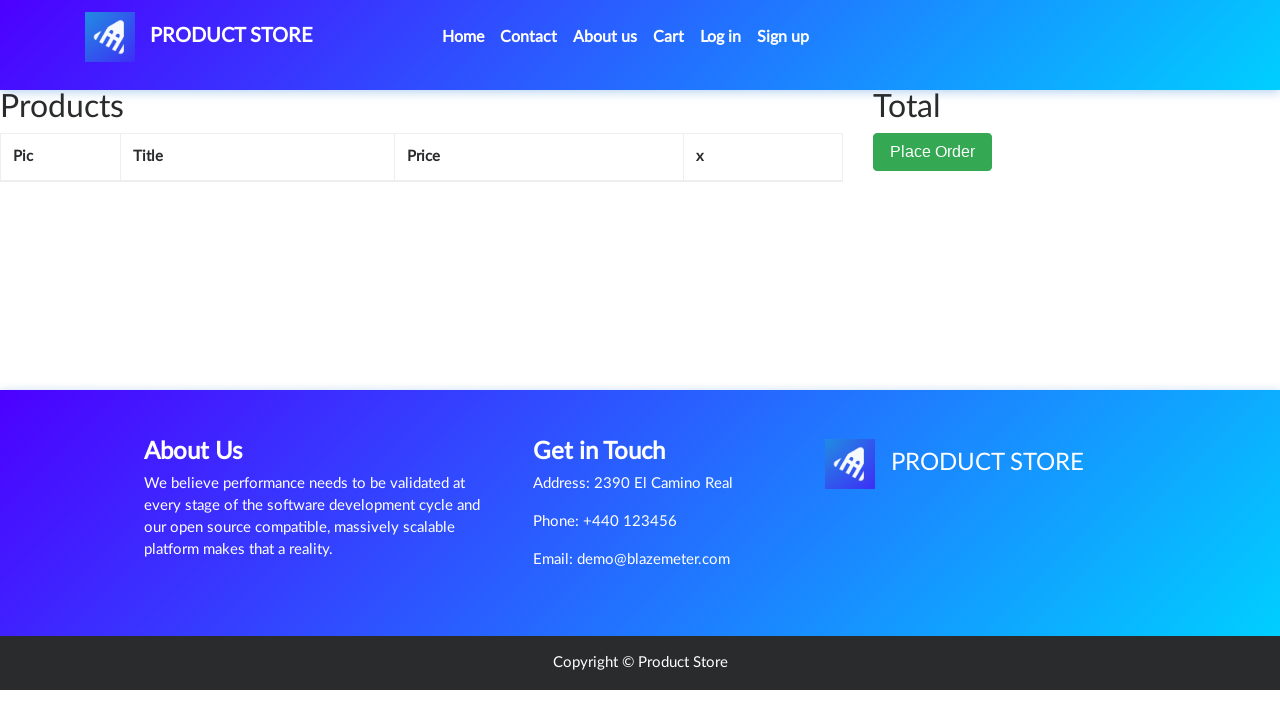

Waited for Place Order button to be available
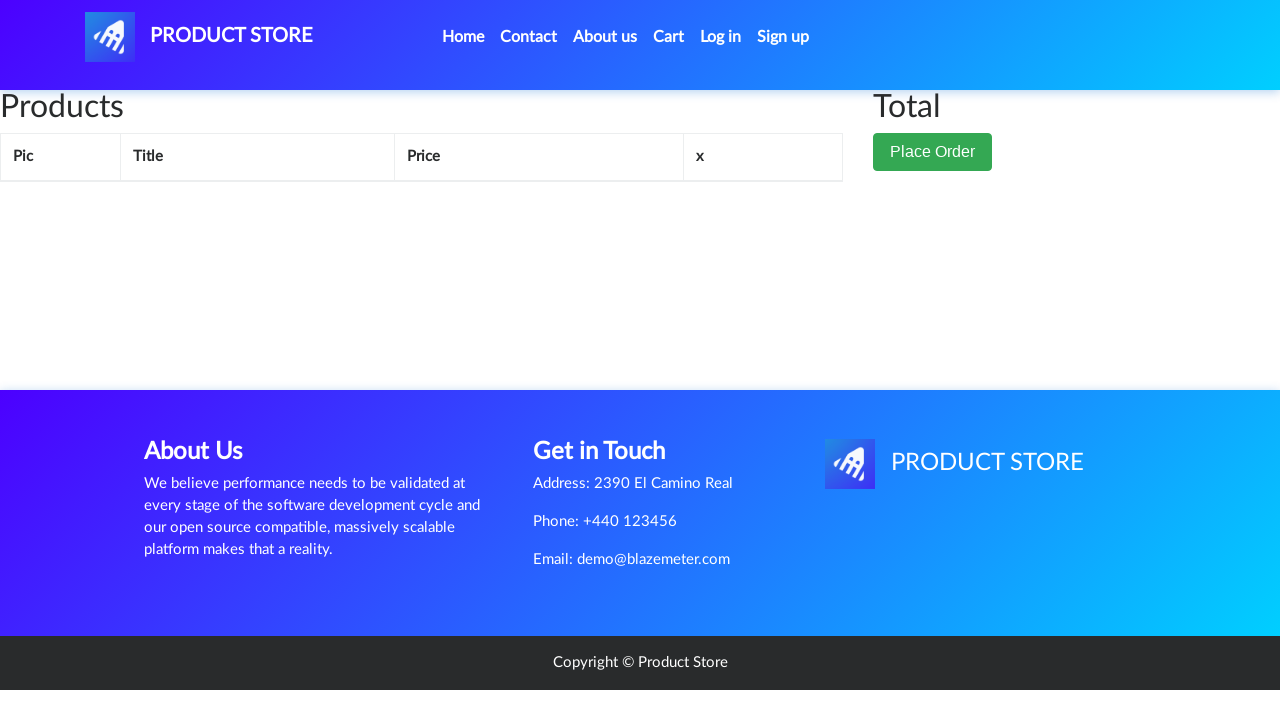

Clicked Place Order button at (933, 152) on .btn-success
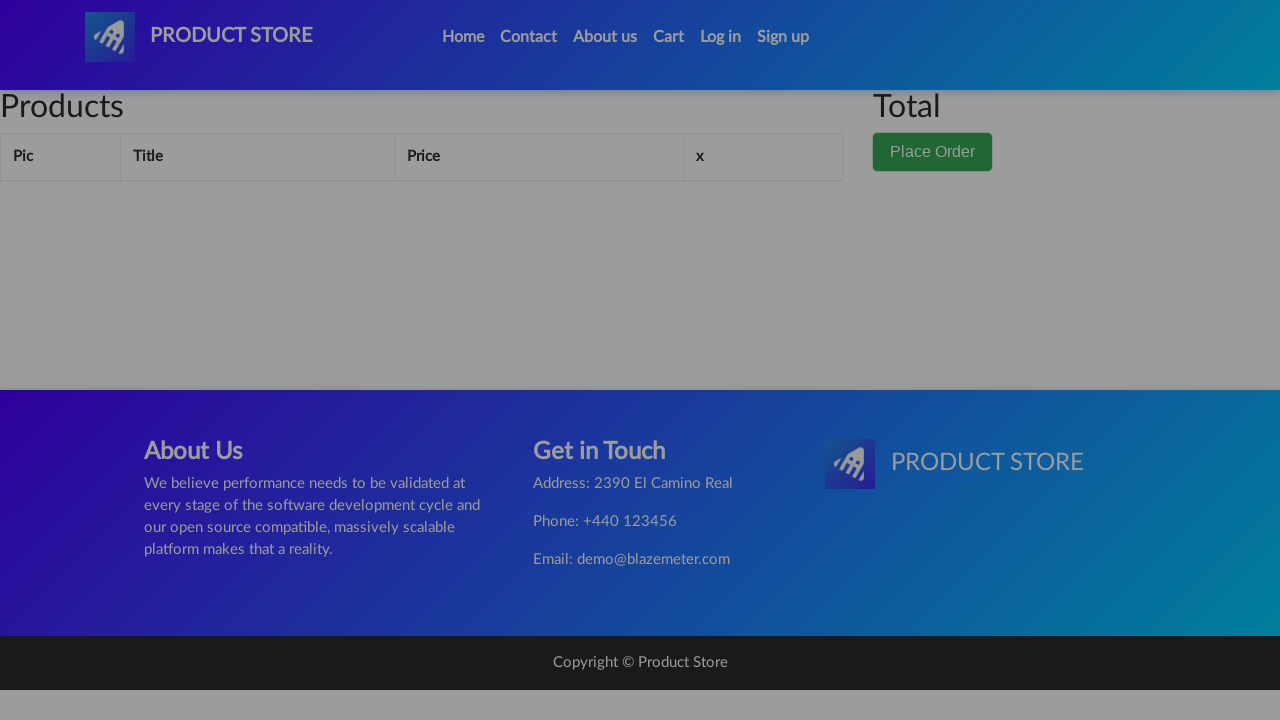

Waited for payment form to be available
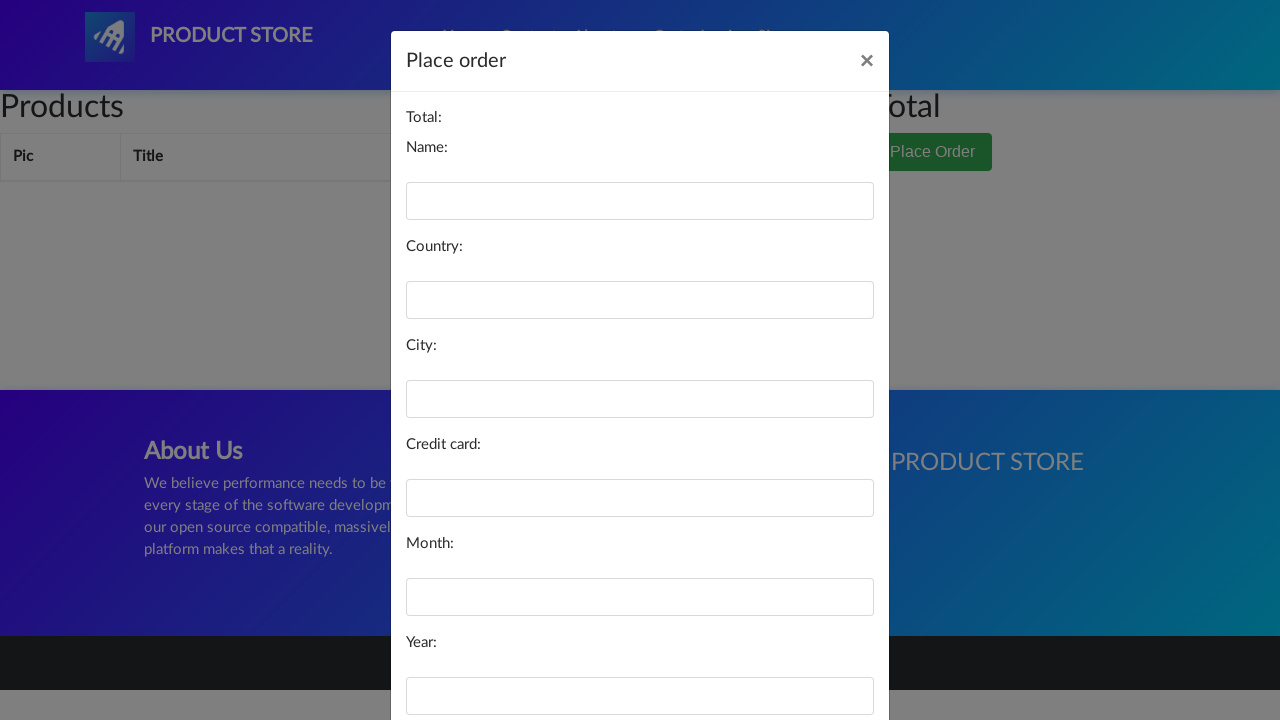

Filled name field with 'John Smith' on #name
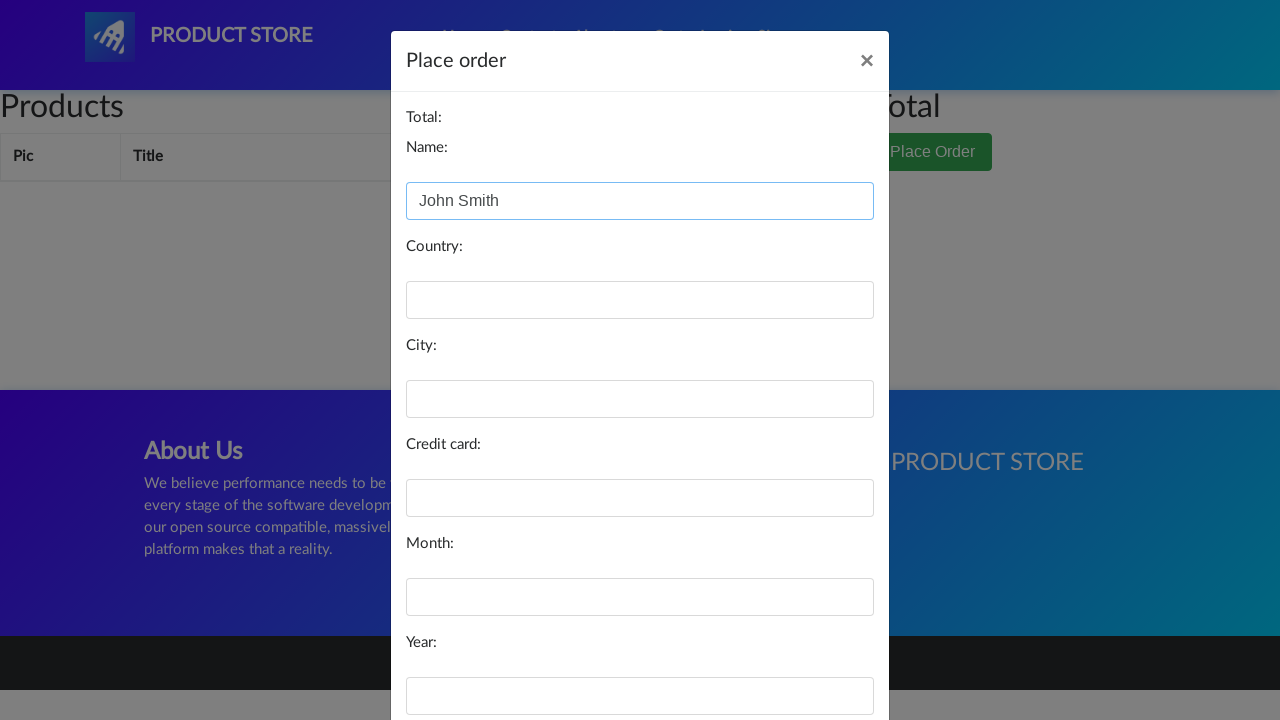

Filled country field with 'United States' on #country
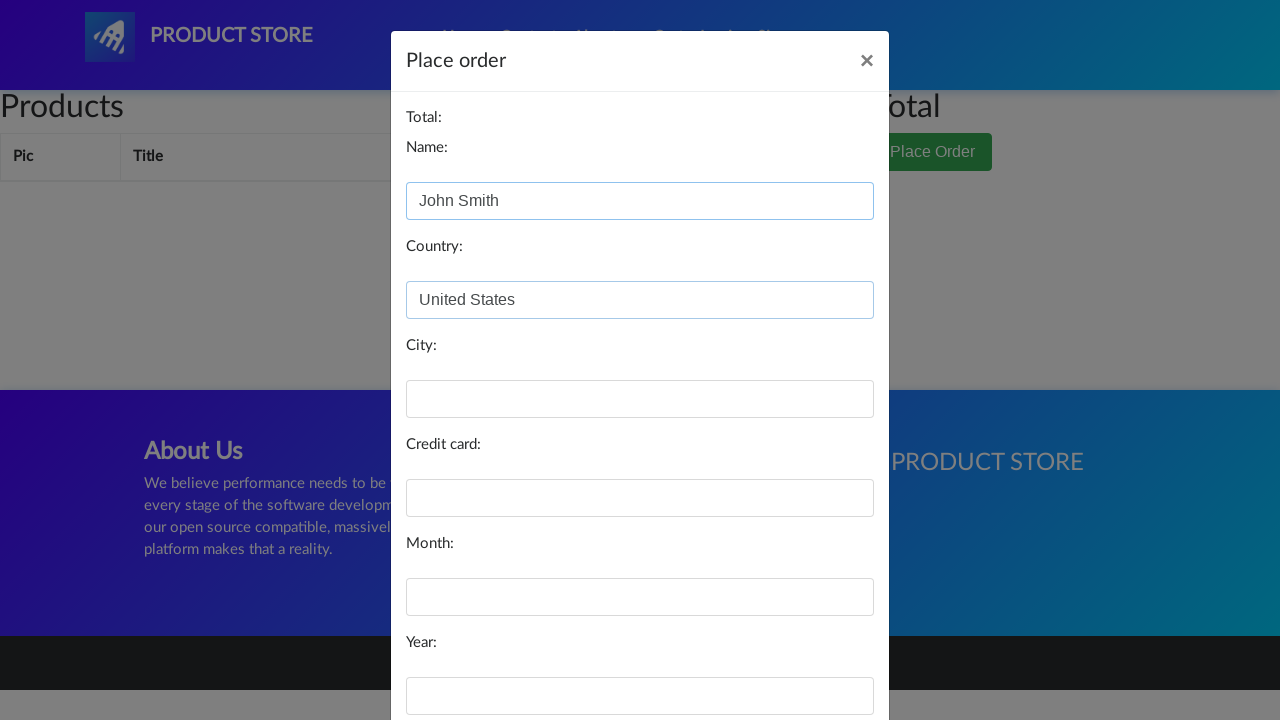

Filled city field with 'New York' on #city
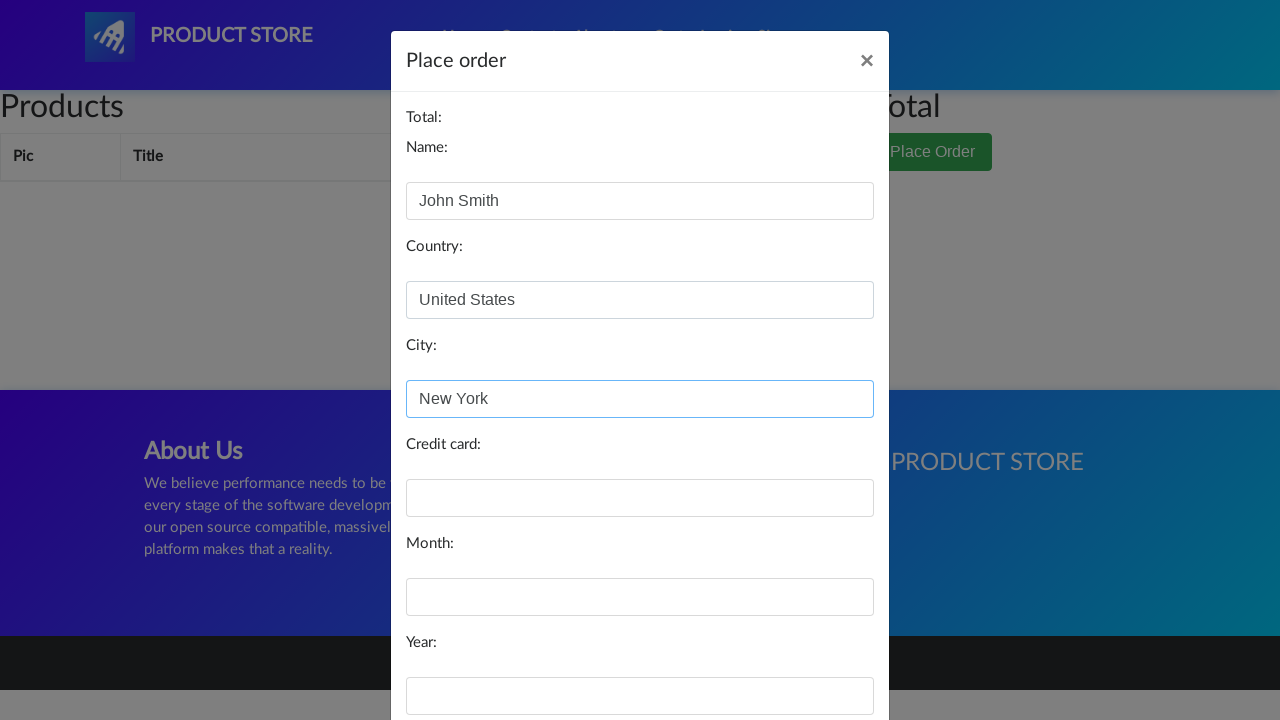

Filled card field with payment card number on #card
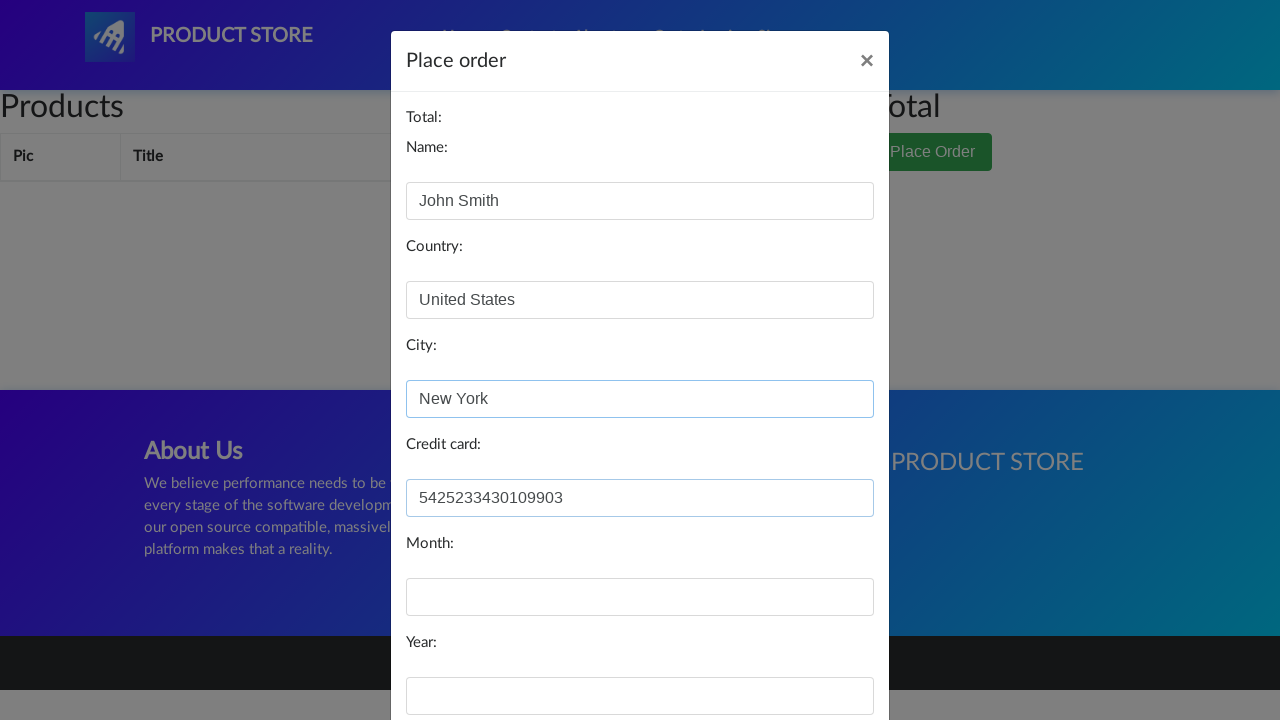

Filled month field with '12' on #month
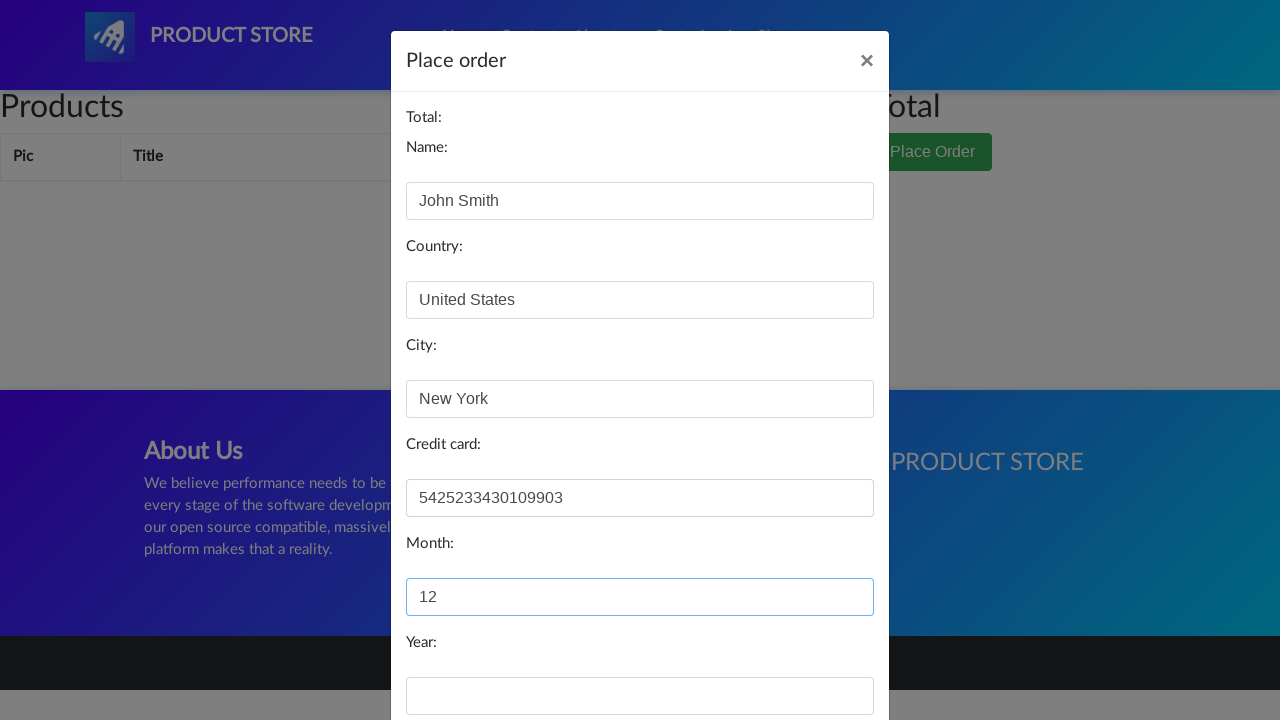

Filled year field with '2025' on #year
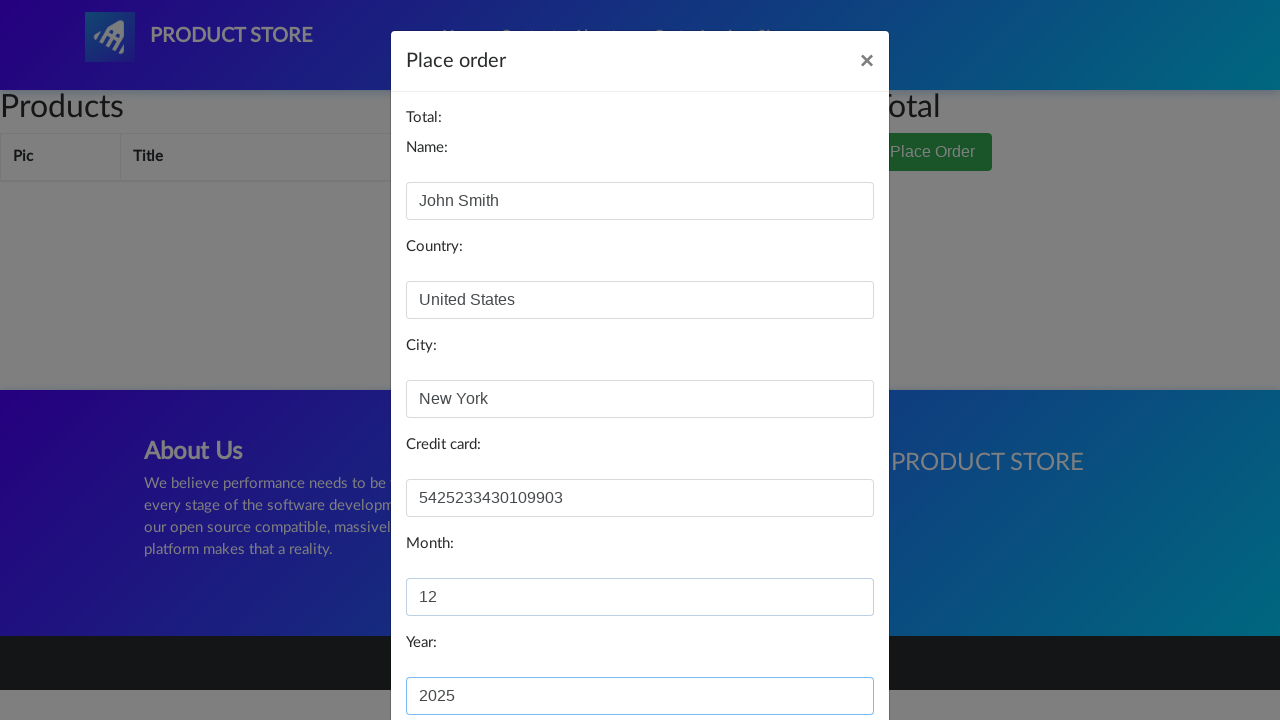

Clicked Purchase button to complete payment at (823, 655) on #orderModal .btn-primary
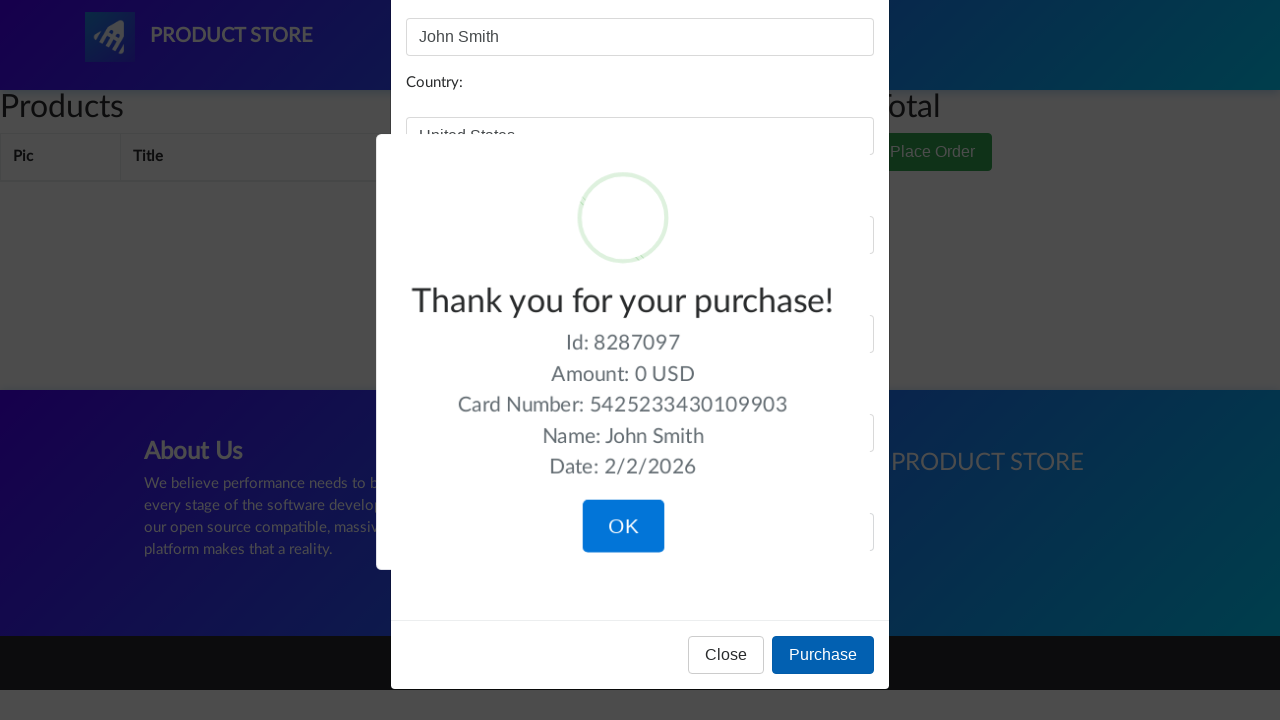

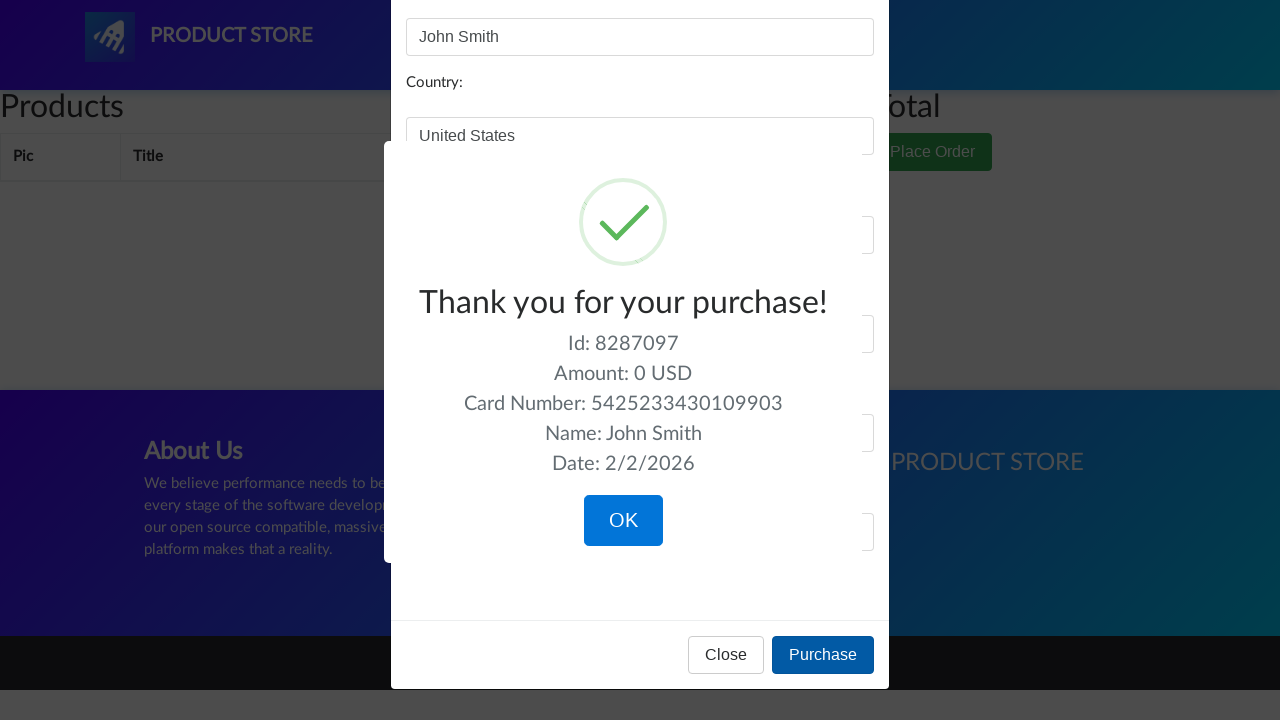